Tests browser window handling by clicking buttons to open new tabs and windows, switching to them to verify content, and then closing them while returning to the parent window.

Starting URL: https://demoqa.com/browser-windows

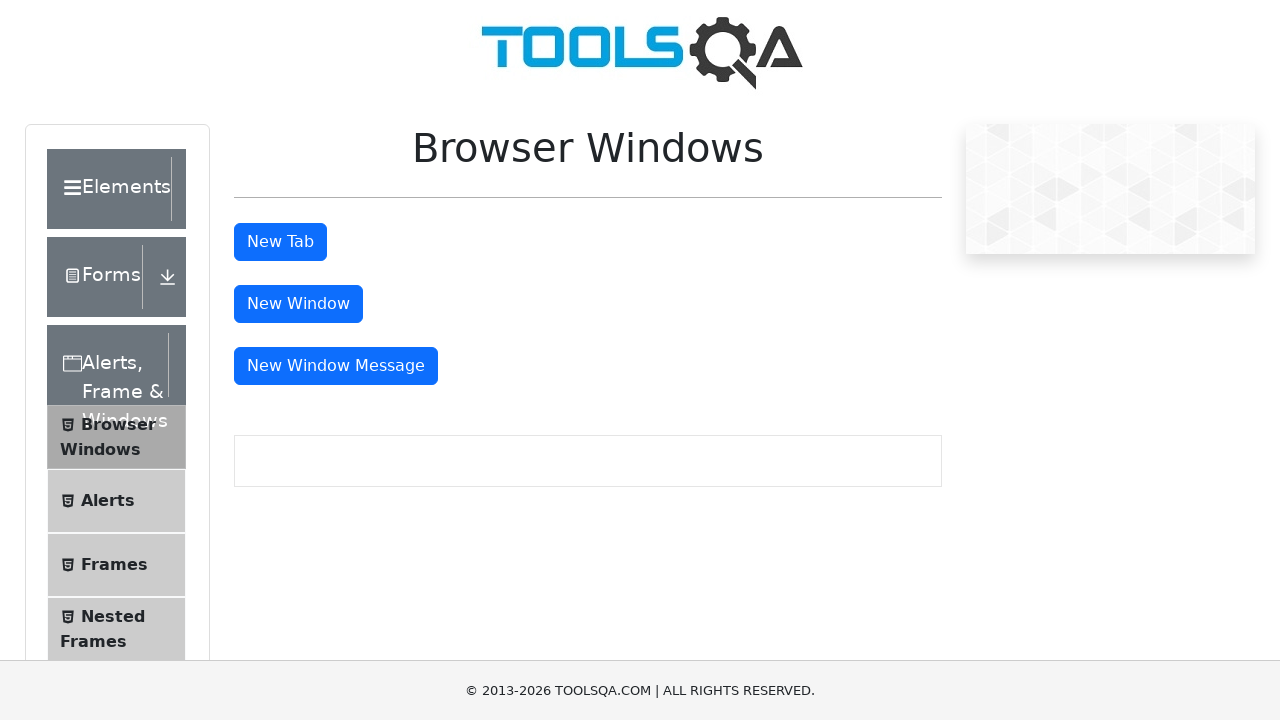

Clicked 'New Tab' button to open new tab at (280, 242) on button#tabButton
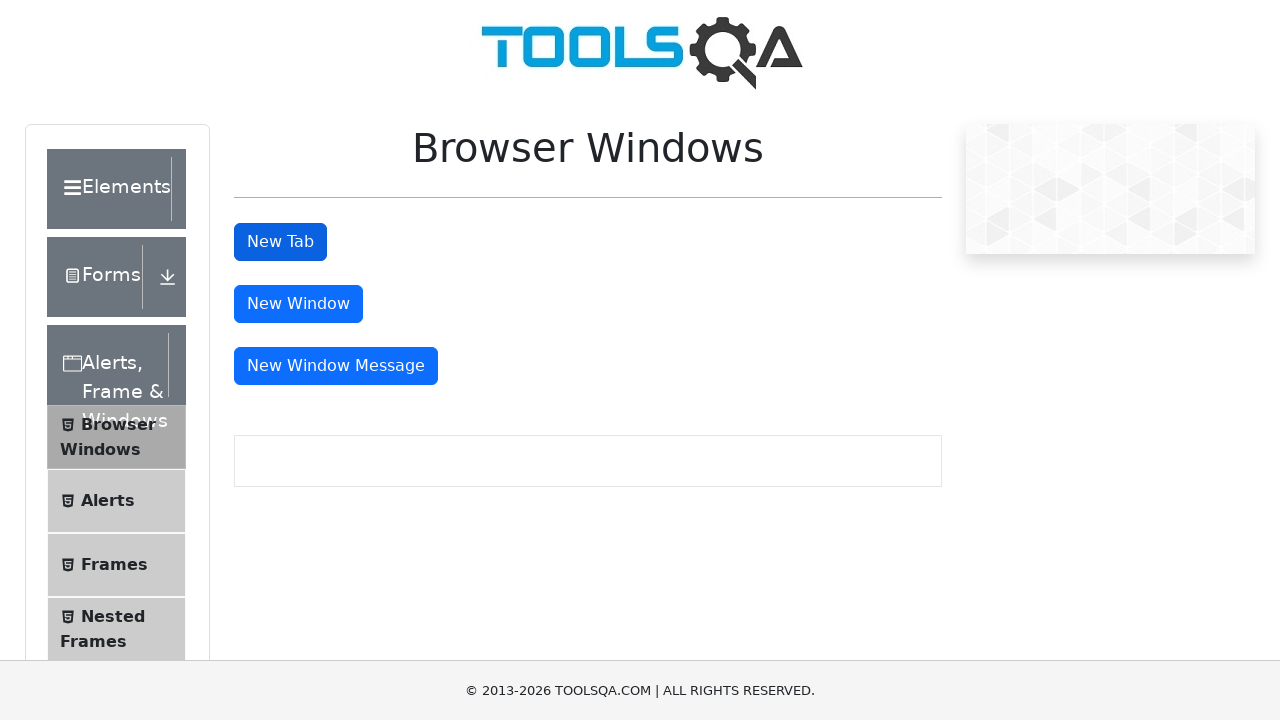

Waited for new tab to open
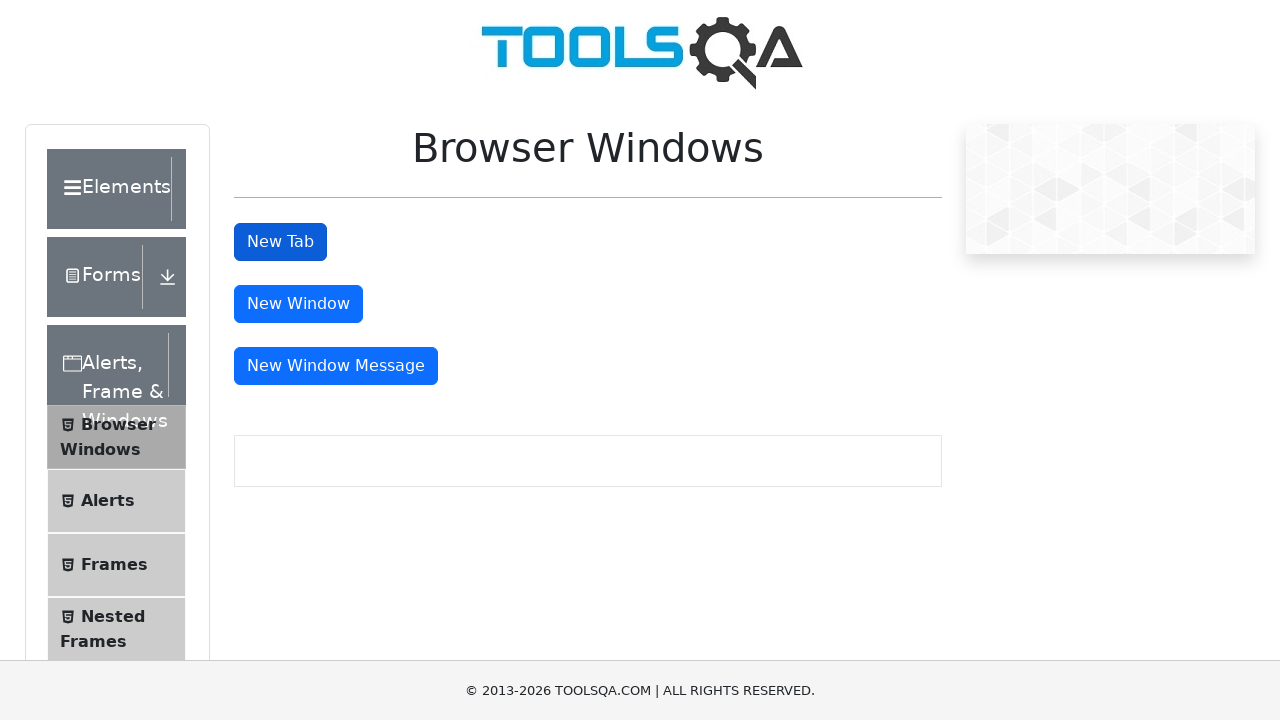

Switched to new tab
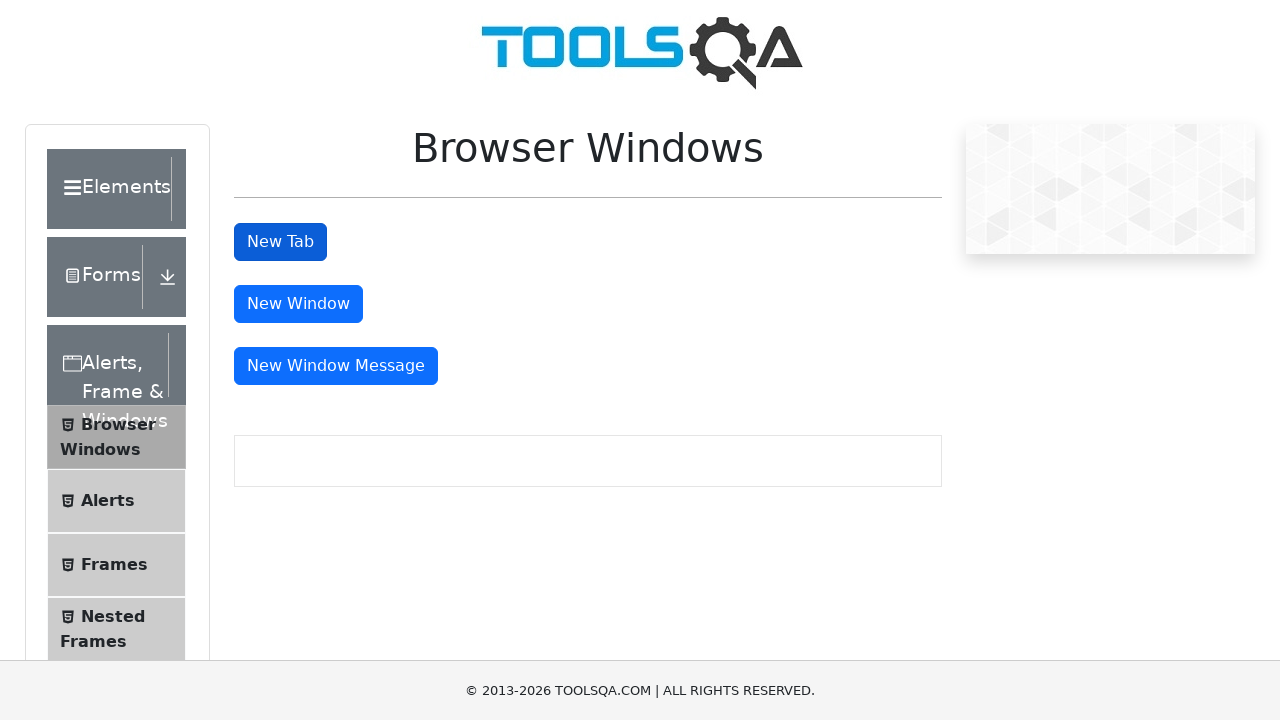

Waited for h1 header to load in new tab
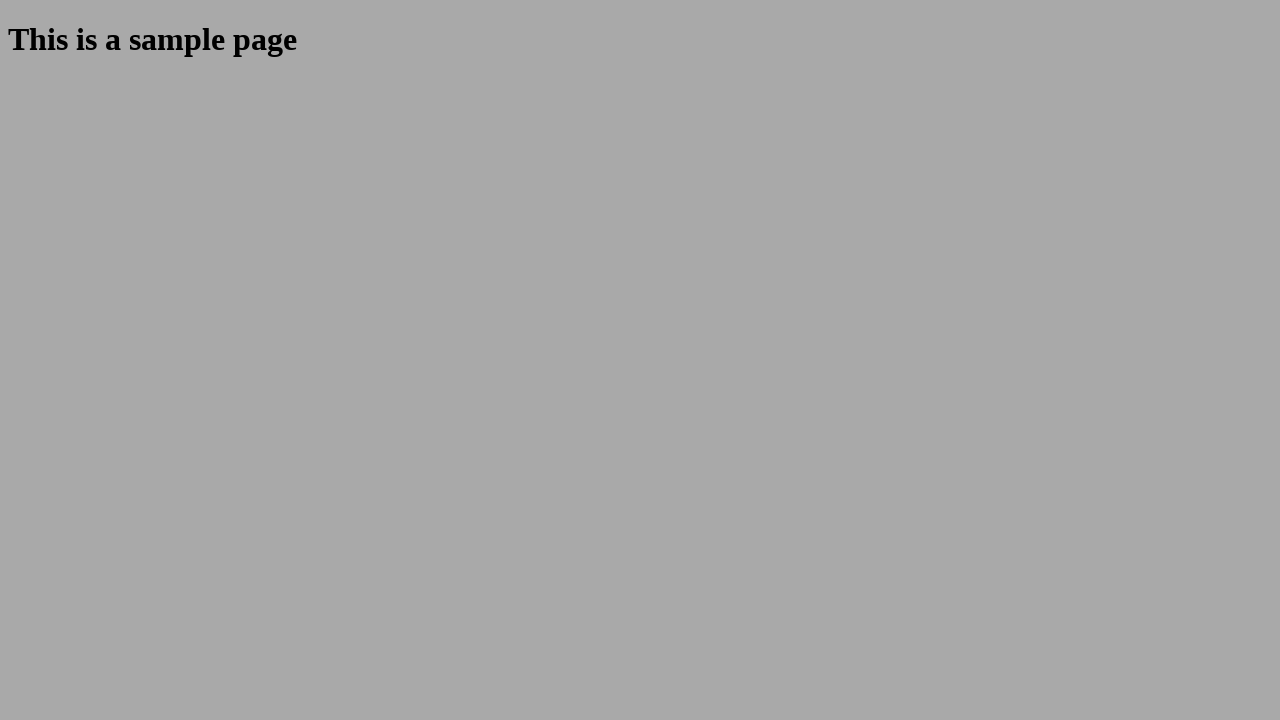

Retrieved header text from new tab: 'This is a sample page'
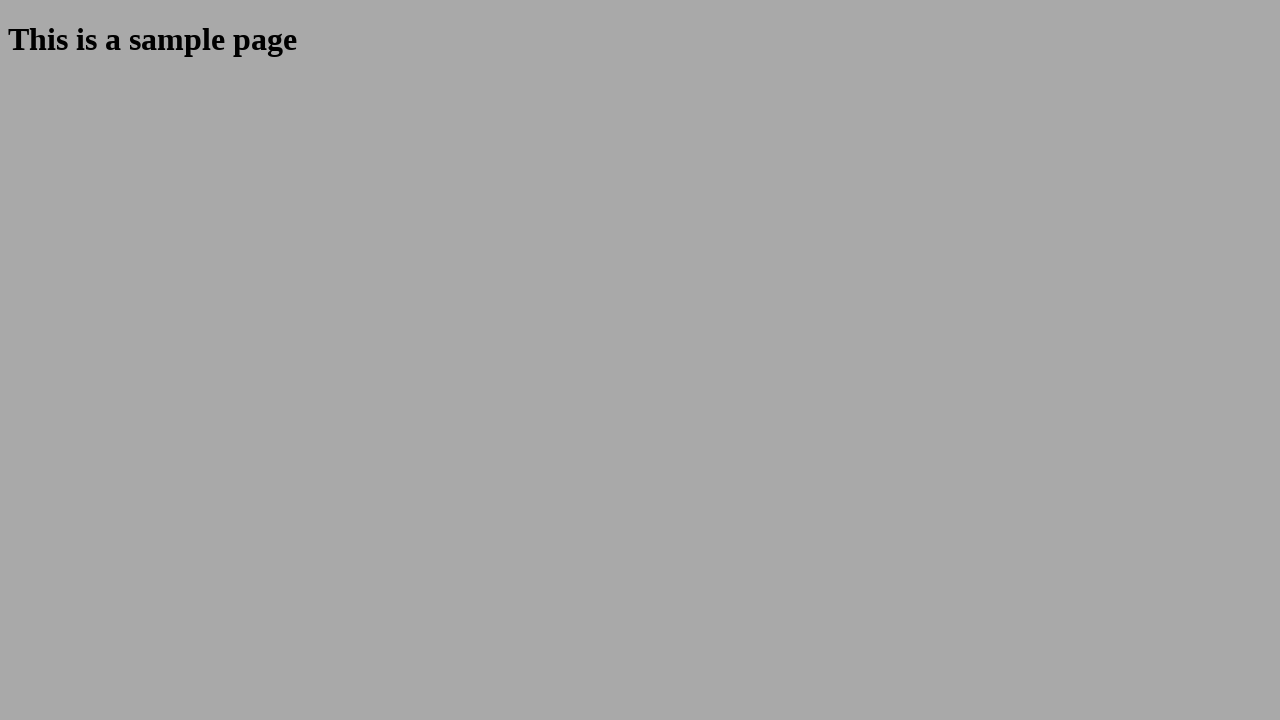

Closed new tab
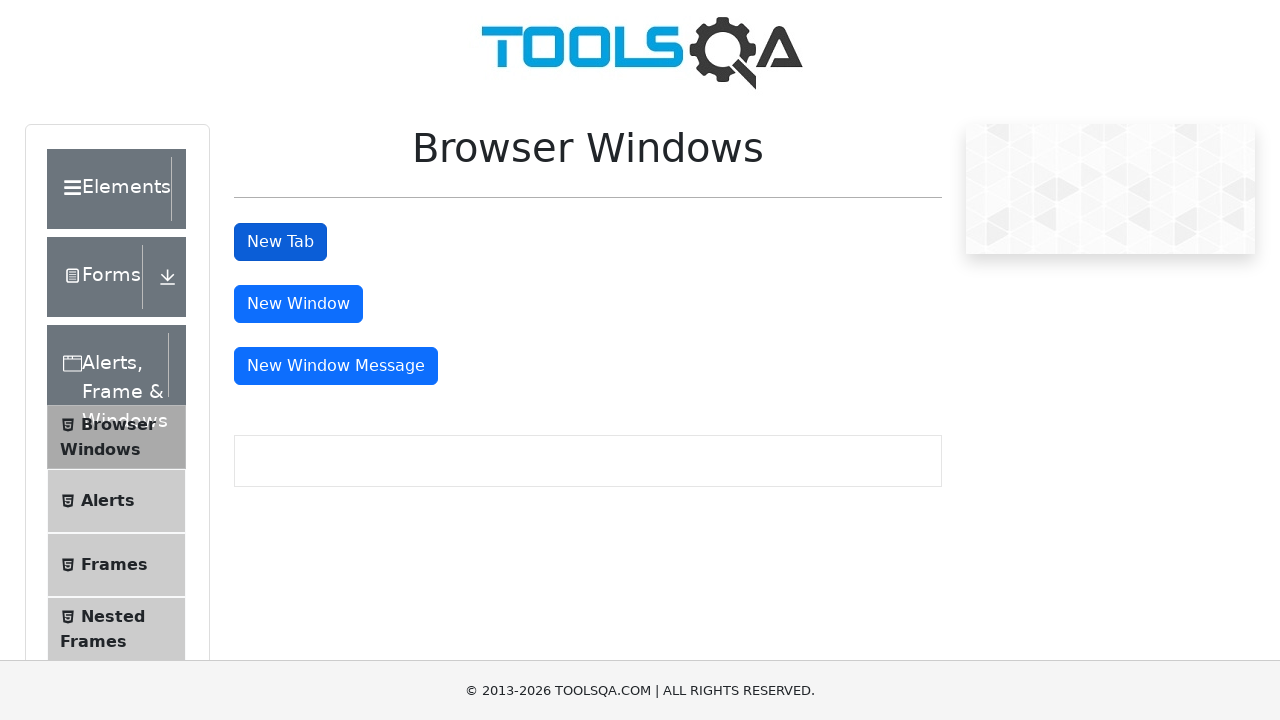

Clicked 'New Window' button to open new window at (298, 304) on button#windowButton
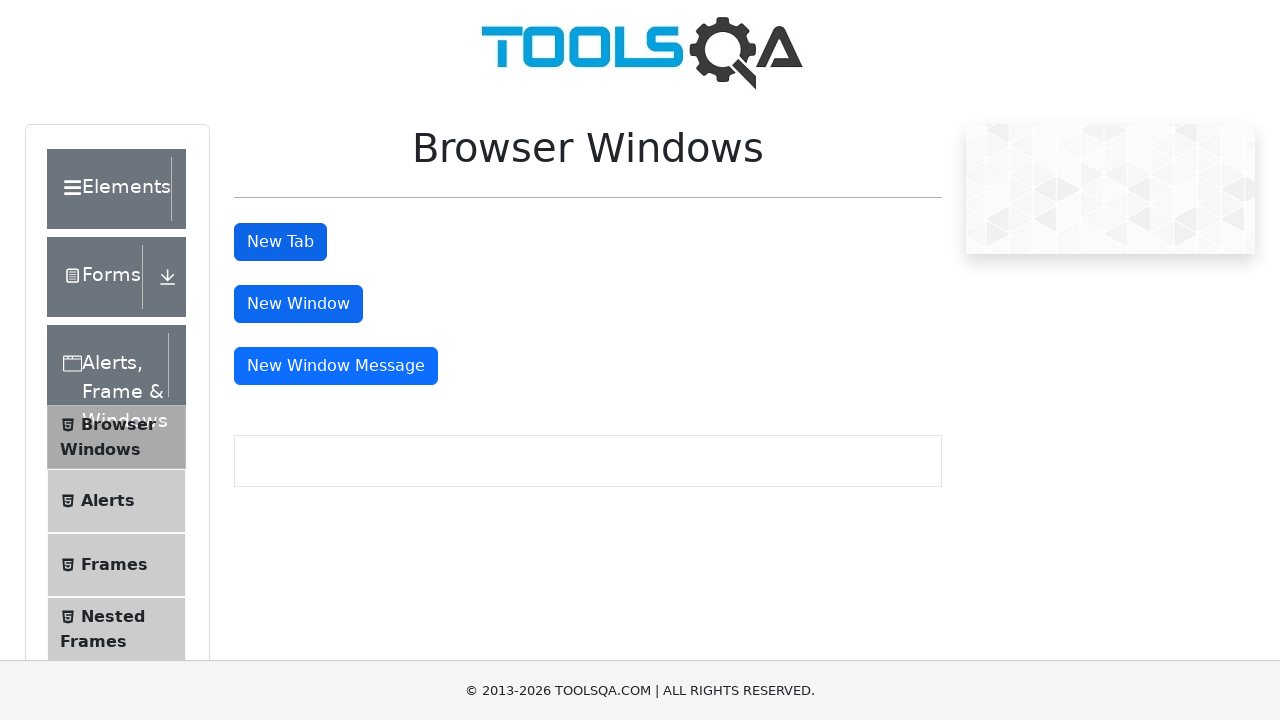

Waited for new window to open
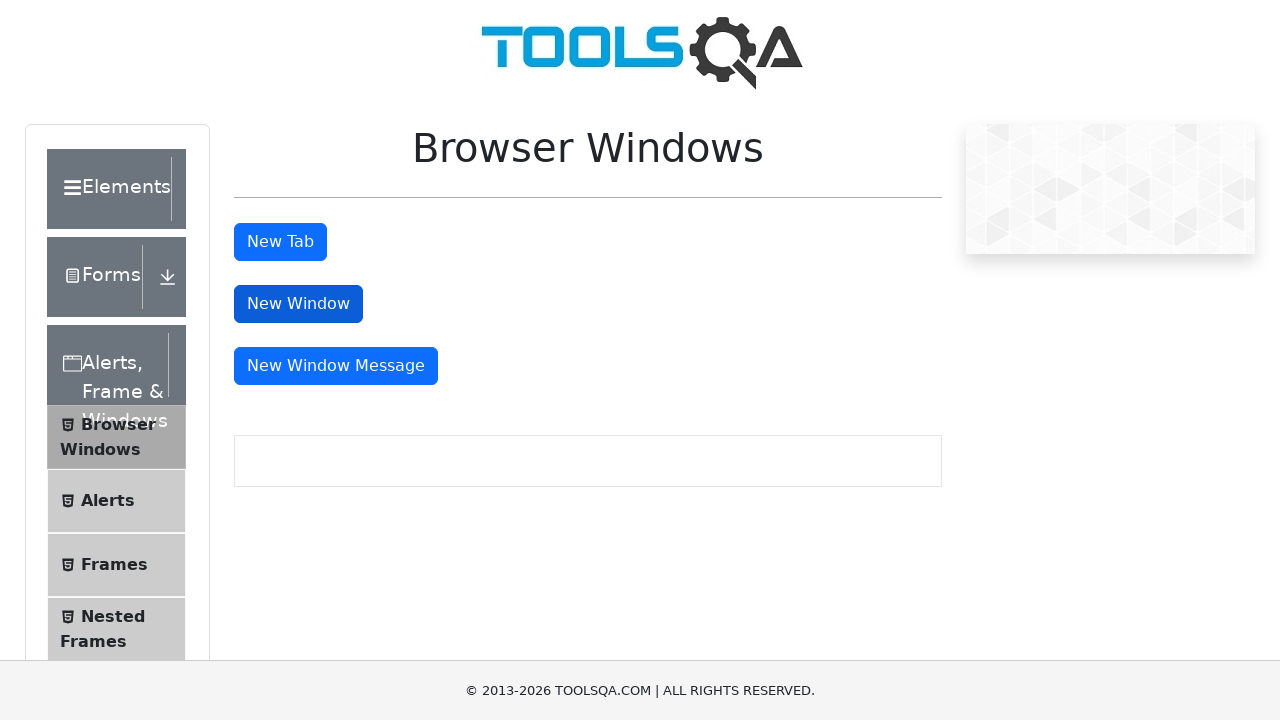

Switched to new window
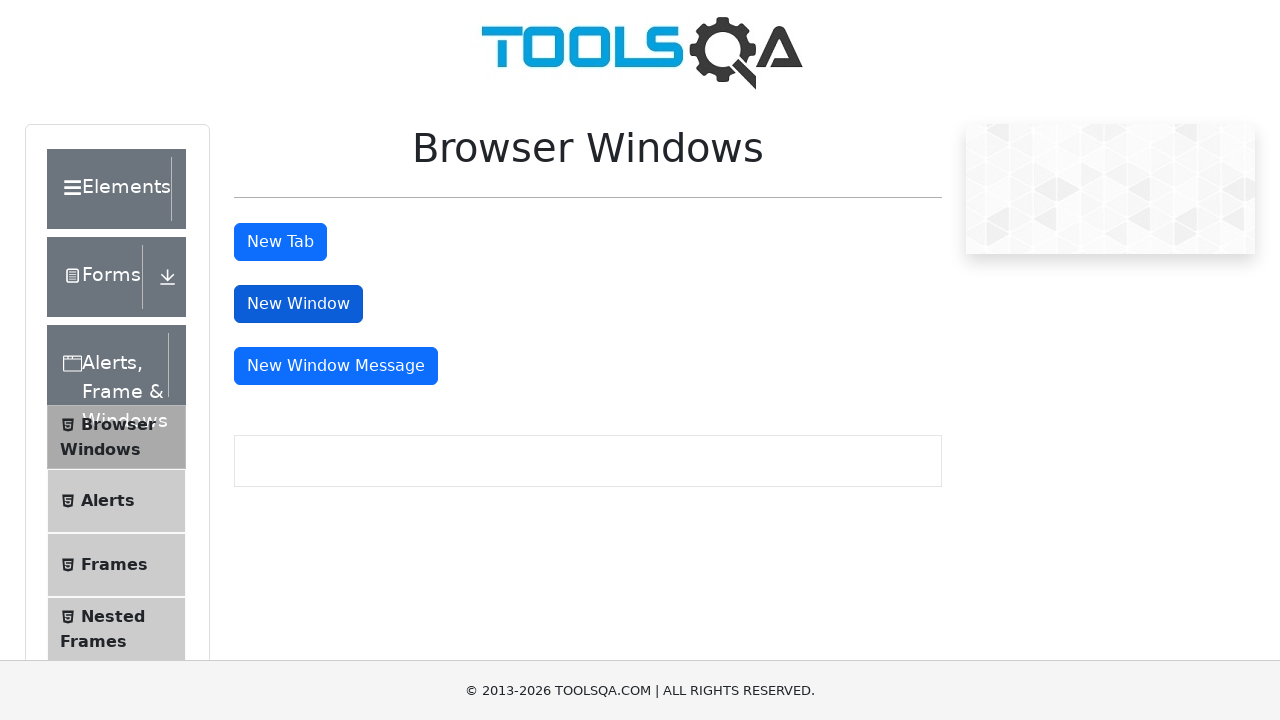

Waited for h1 header to load in new window
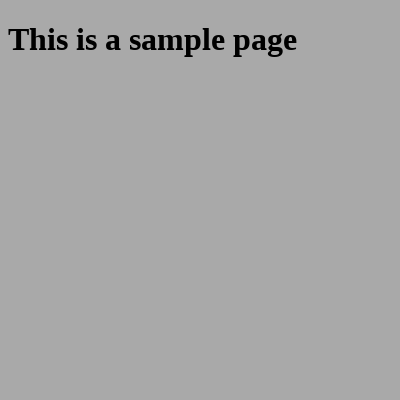

Retrieved header text from new window: 'This is a sample page'
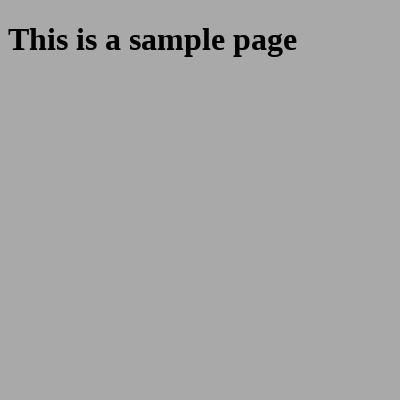

Closed new window
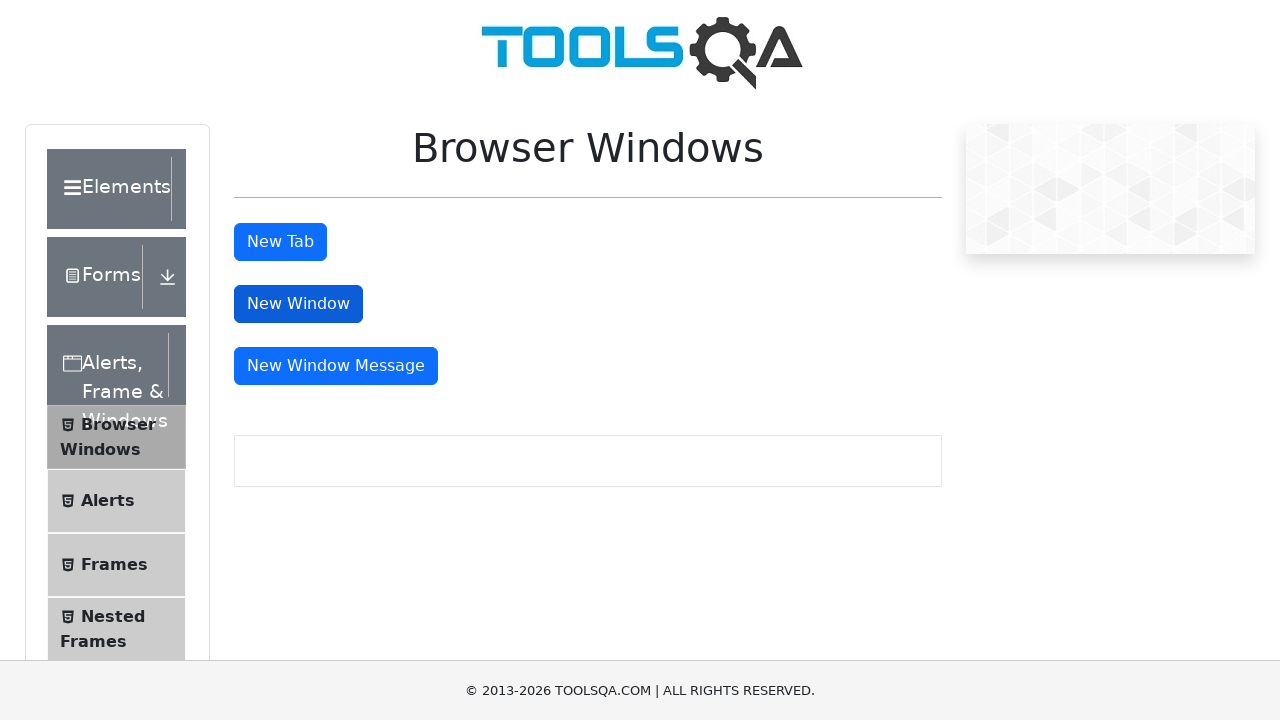

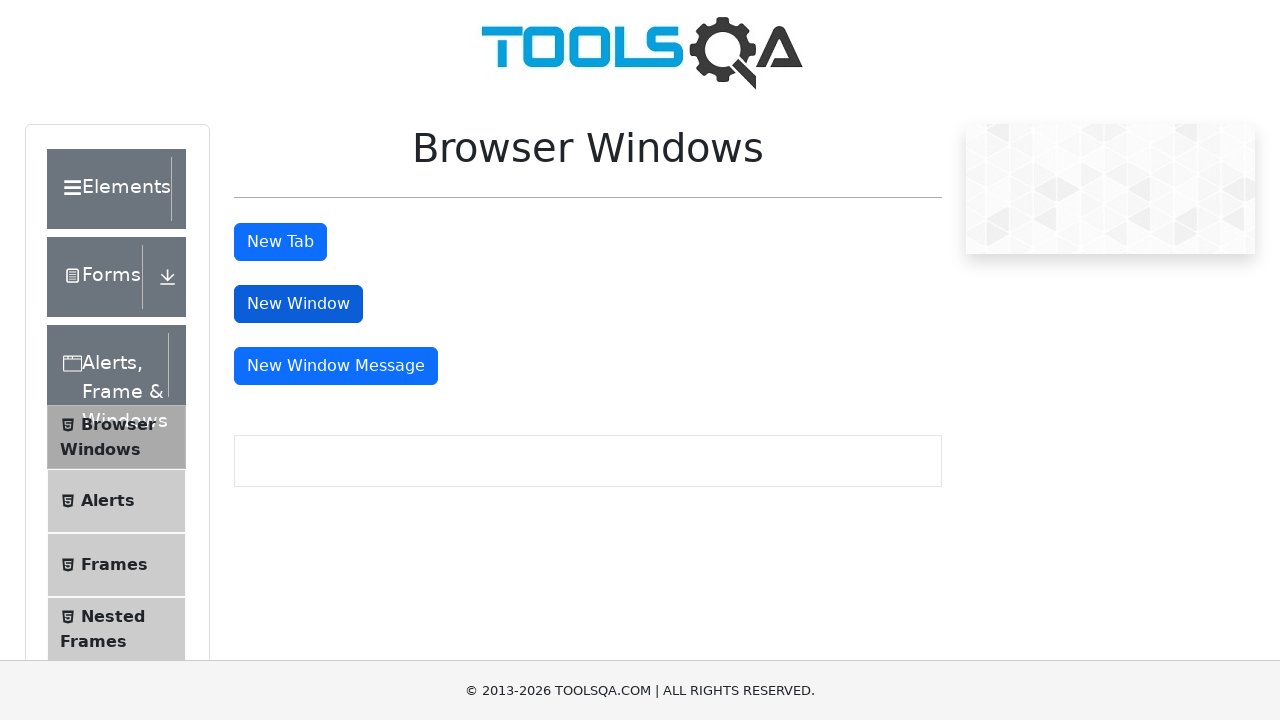